Tests checkbox functionality by clicking the first checkbox and verifying its selection state

Starting URL: http://the-internet.herokuapp.com/checkboxes

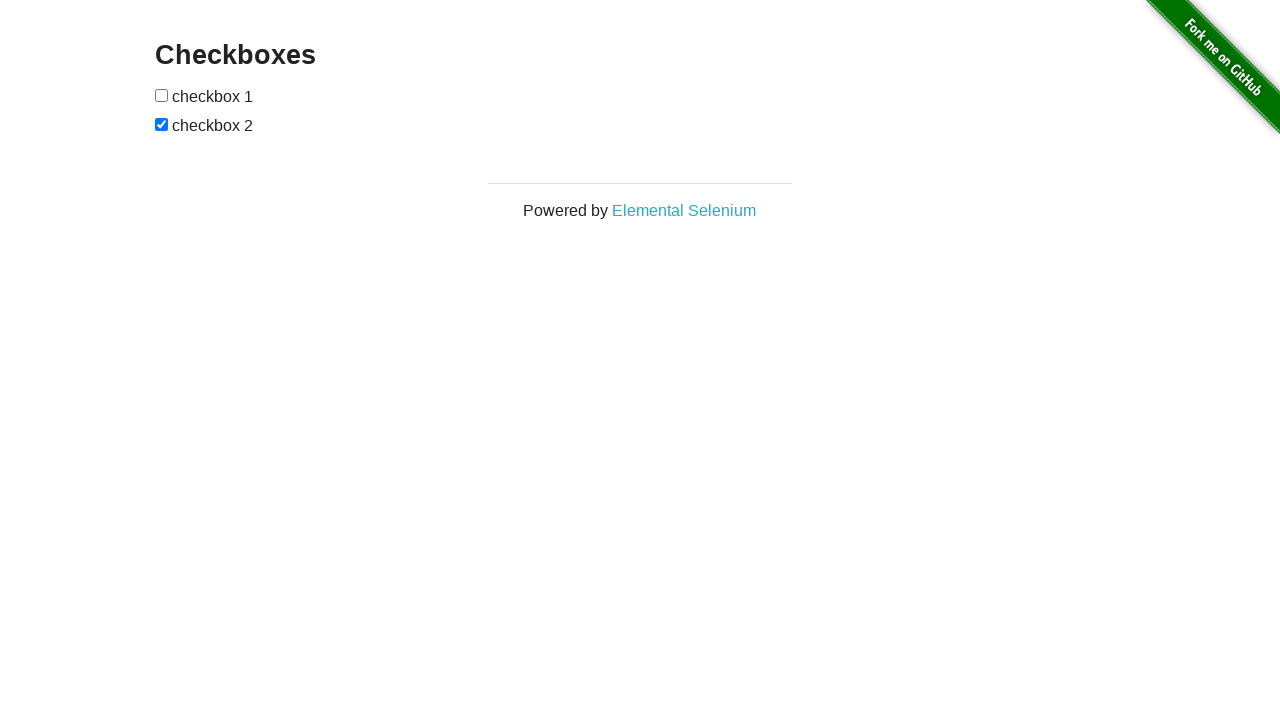

Clicked the first checkbox at (162, 95) on xpath=//form[@id='checkboxes']/input[1]
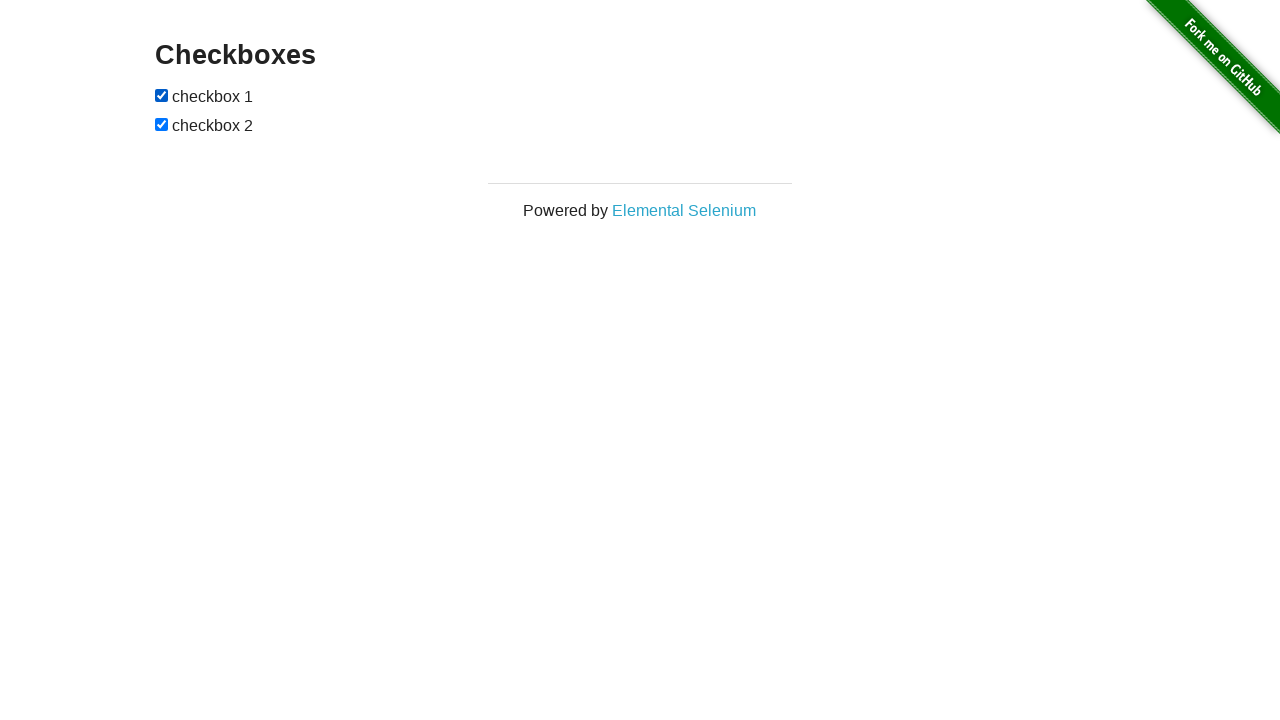

Located the first checkbox element
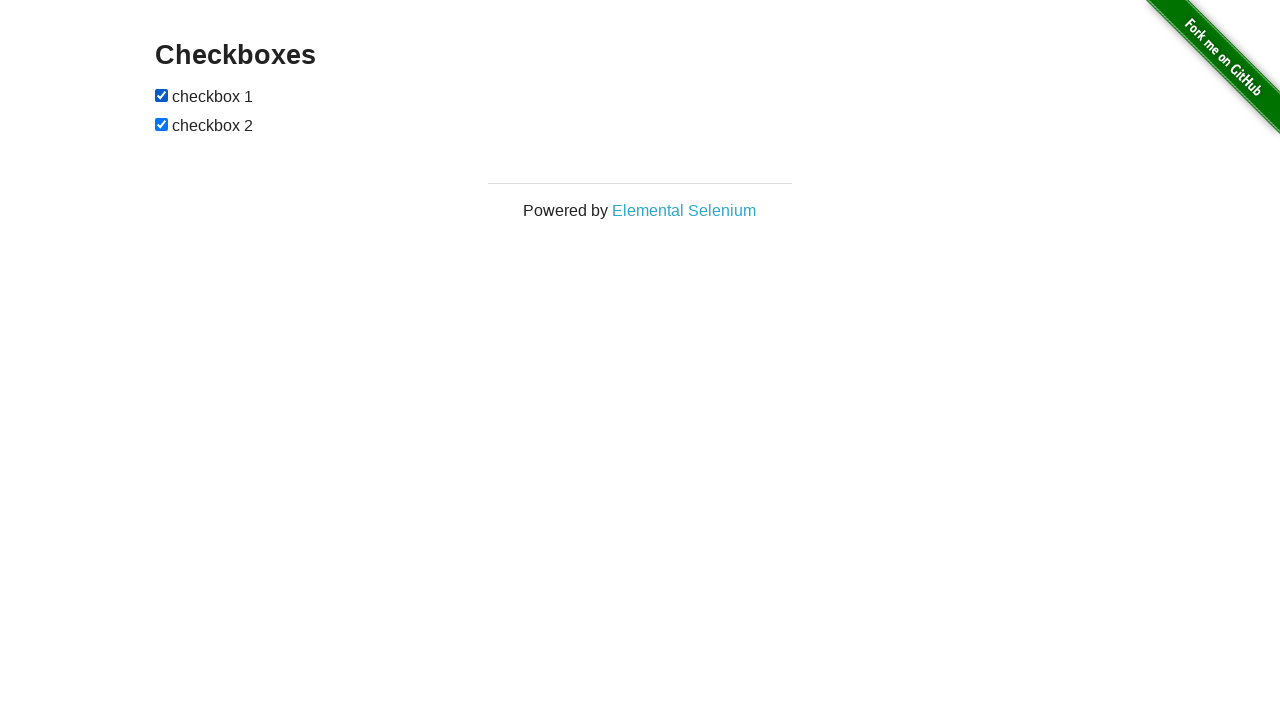

Verified that the first checkbox is selected
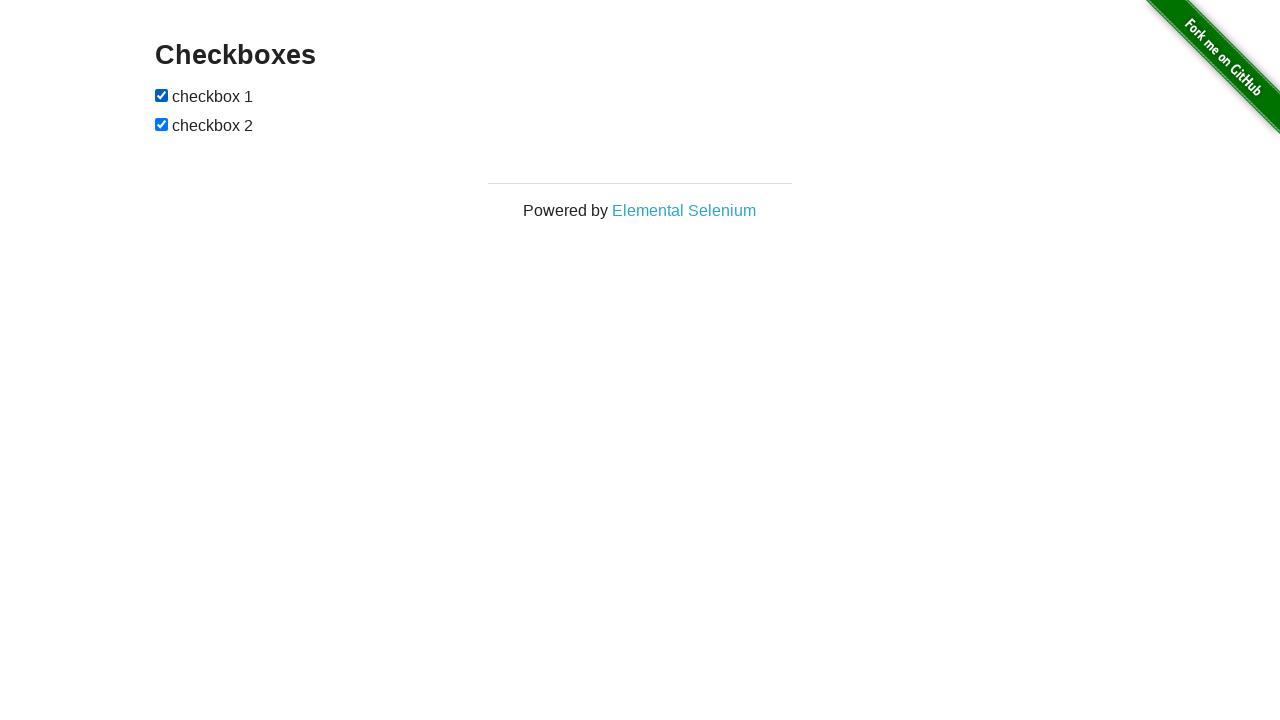

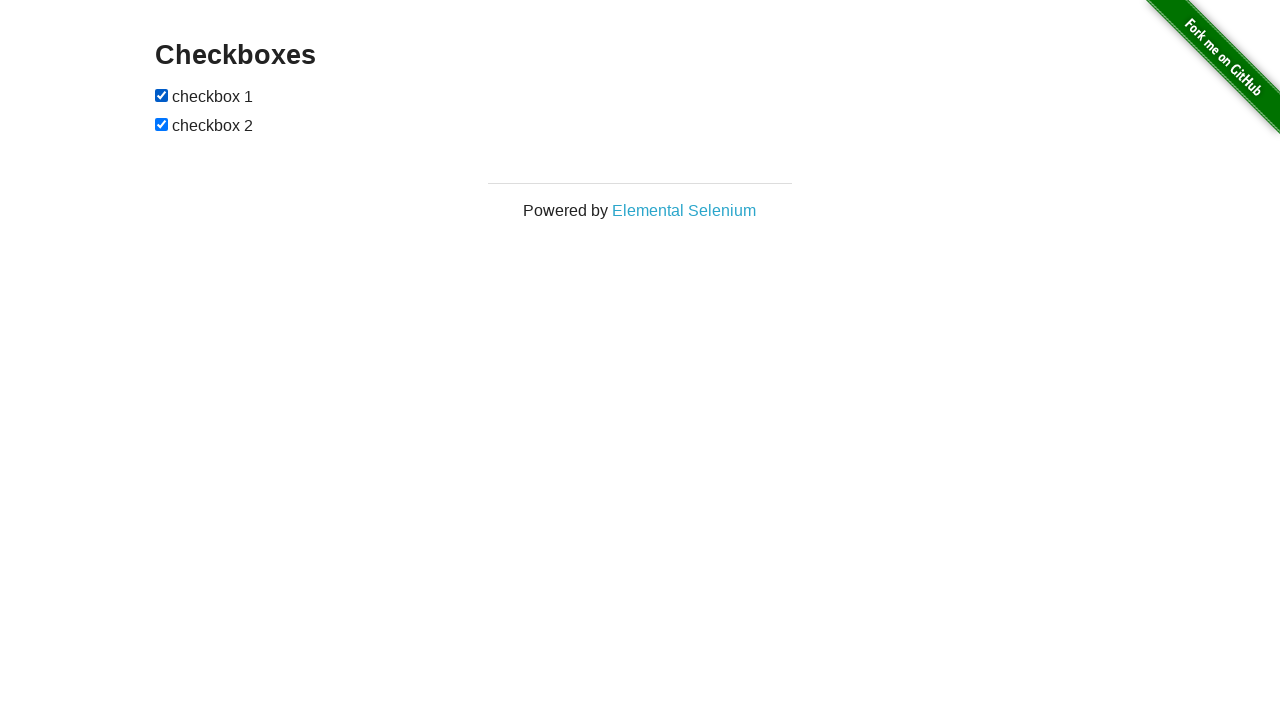